Tests interaction with disabled form elements by navigating to a UI testing demo page, accessing the Disabled elements section, and using JavaScript to fill in disabled input fields for name, email, and password.

Starting URL: https://demoapps.qspiders.com/

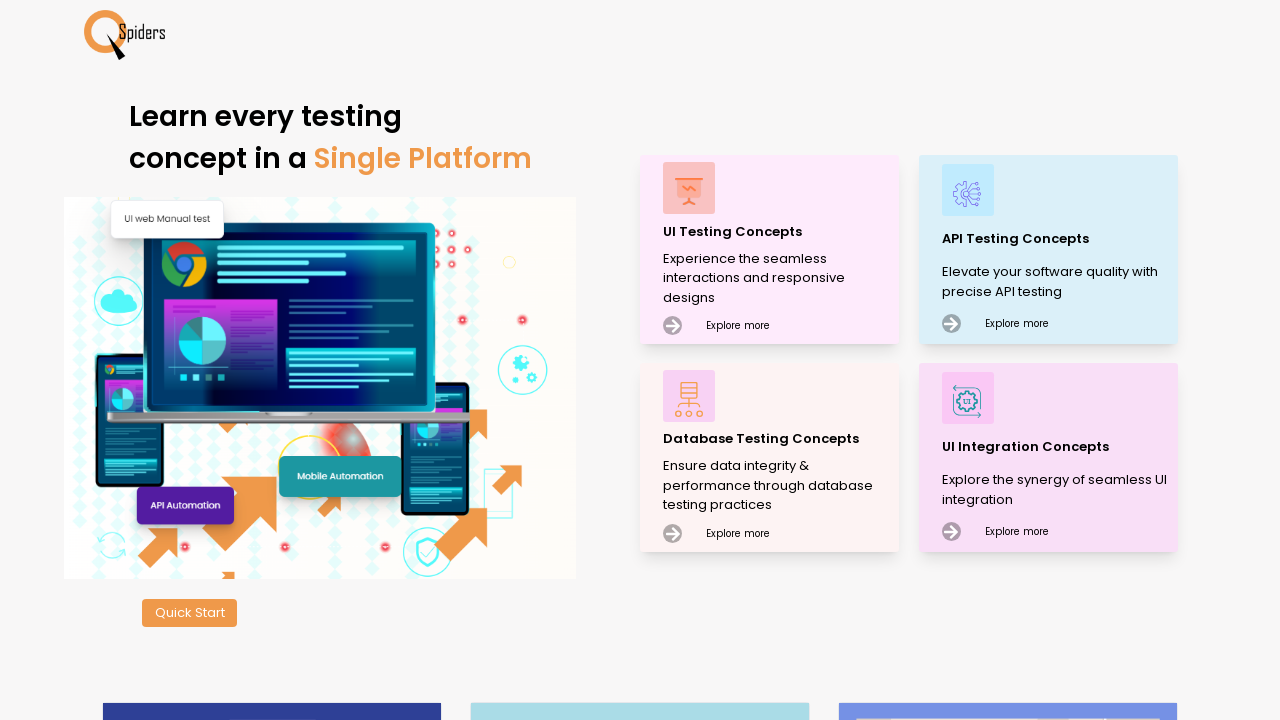

Clicked on 'UI Testing Concepts' link at (778, 232) on xpath=//p[text()='UI Testing Concepts']
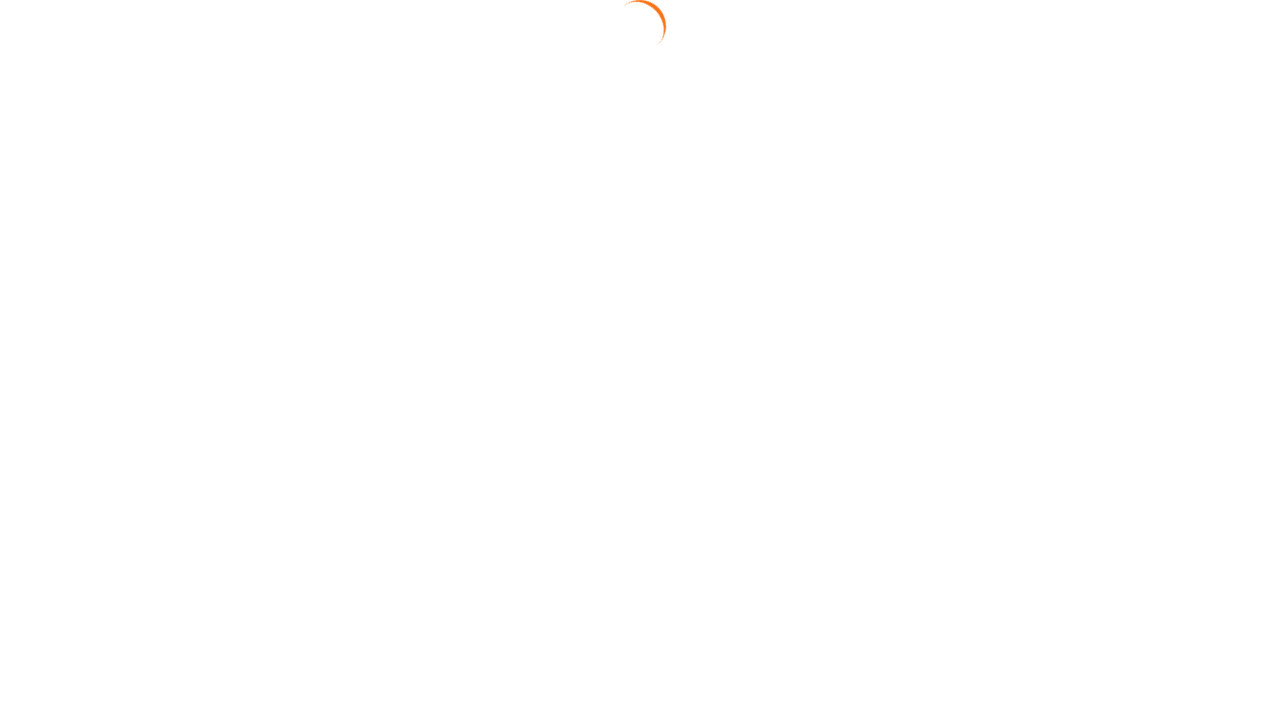

Clicked on 'Disabled' menu item at (1171, 247) on xpath=//li[text()='Disabled']
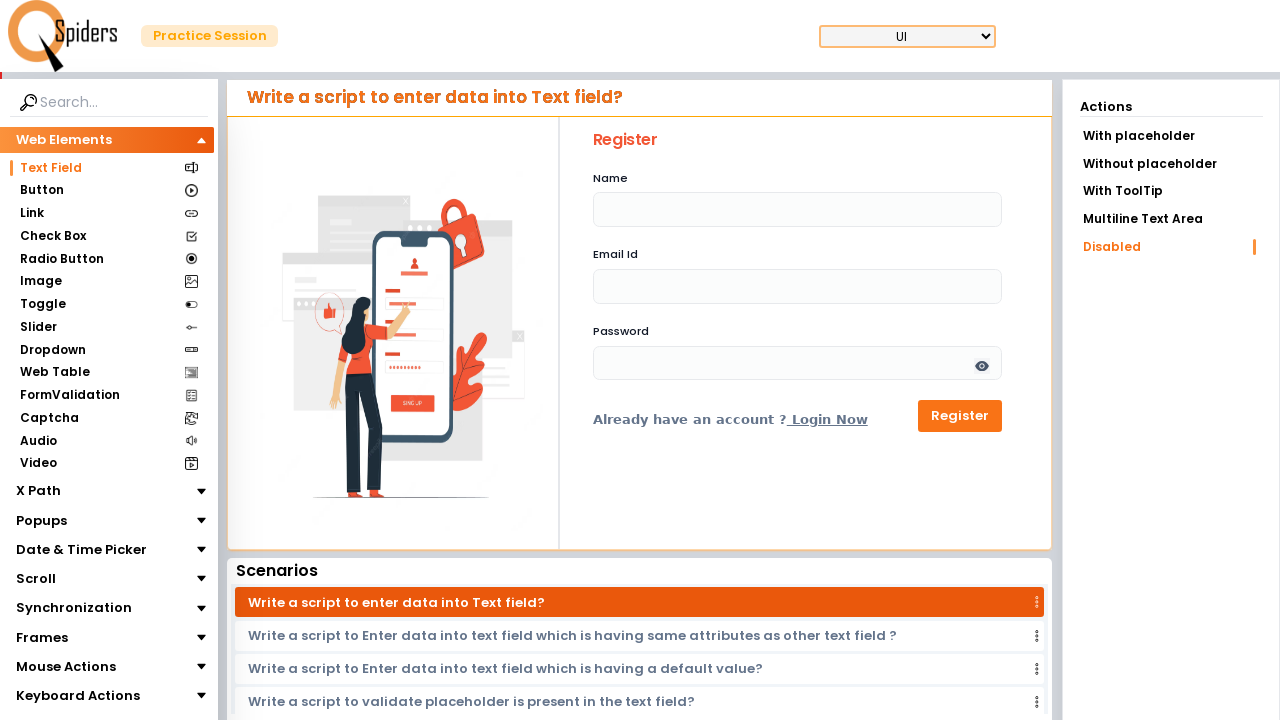

Waited 2 seconds for page to load
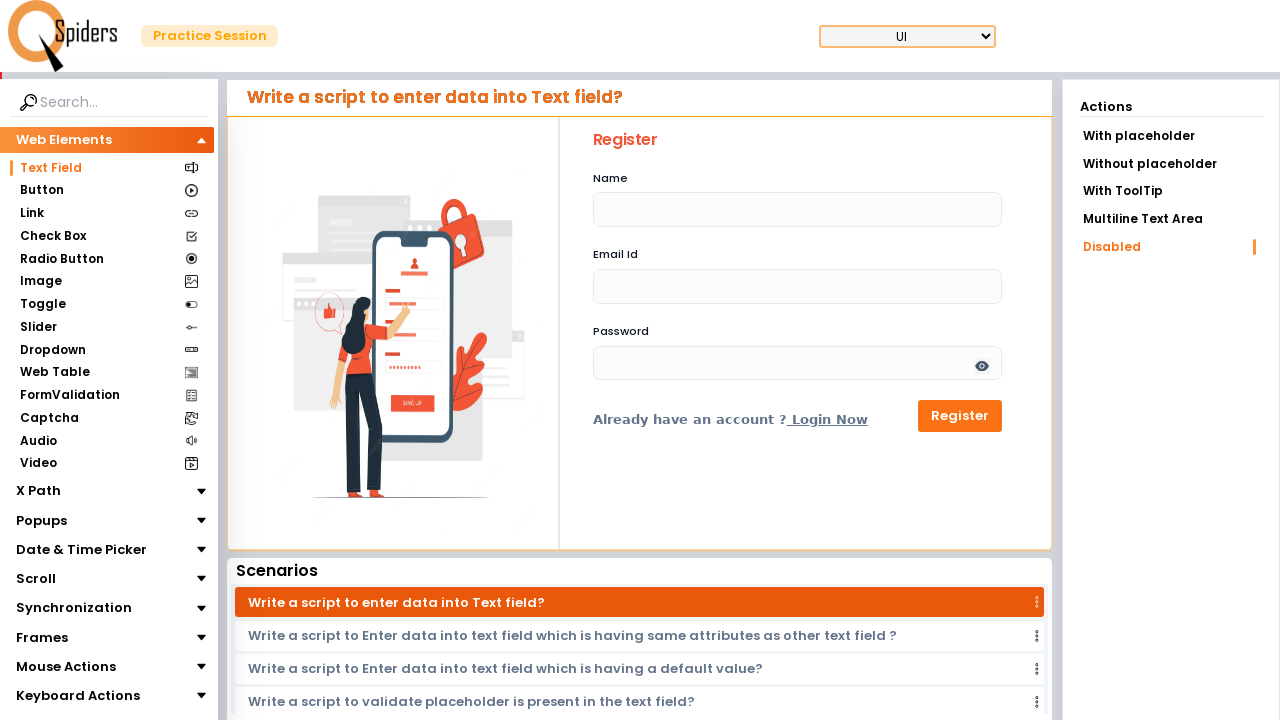

Used JavaScript to fill disabled name field with 'manager'
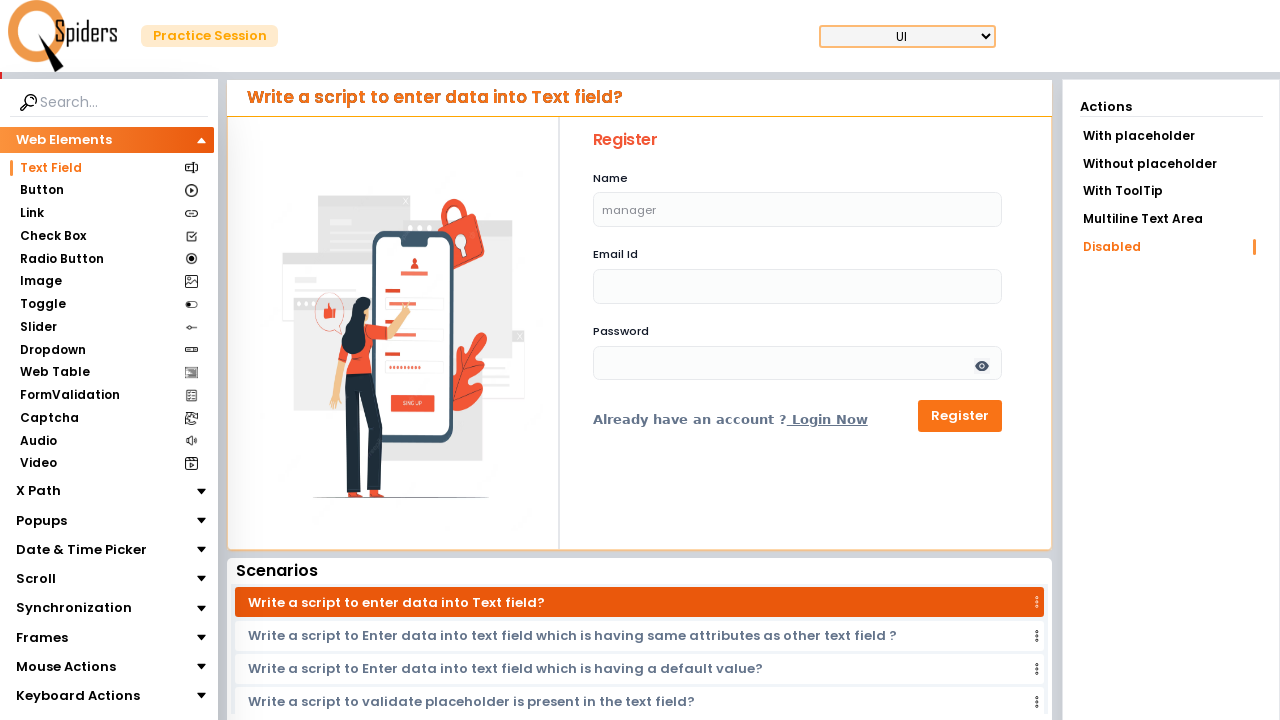

Used JavaScript to fill disabled email field with 'manager@gmail.com'
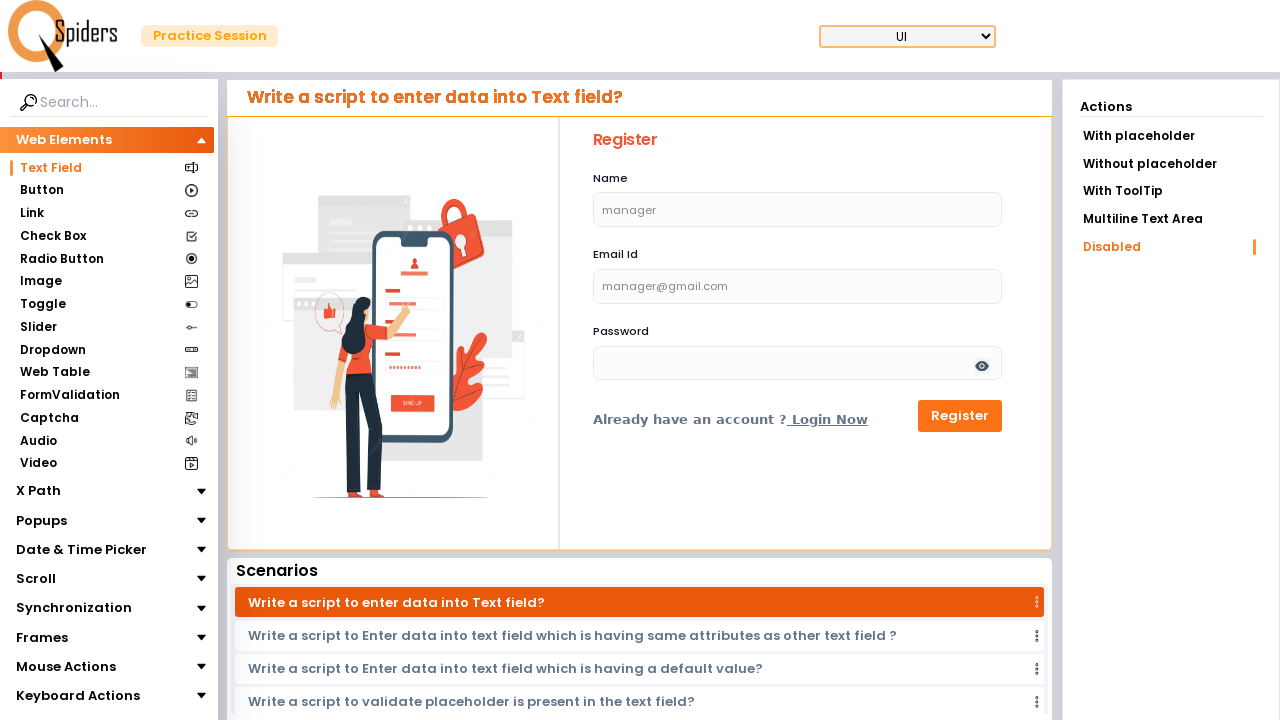

Used JavaScript to fill disabled password field with 'Manager@321'
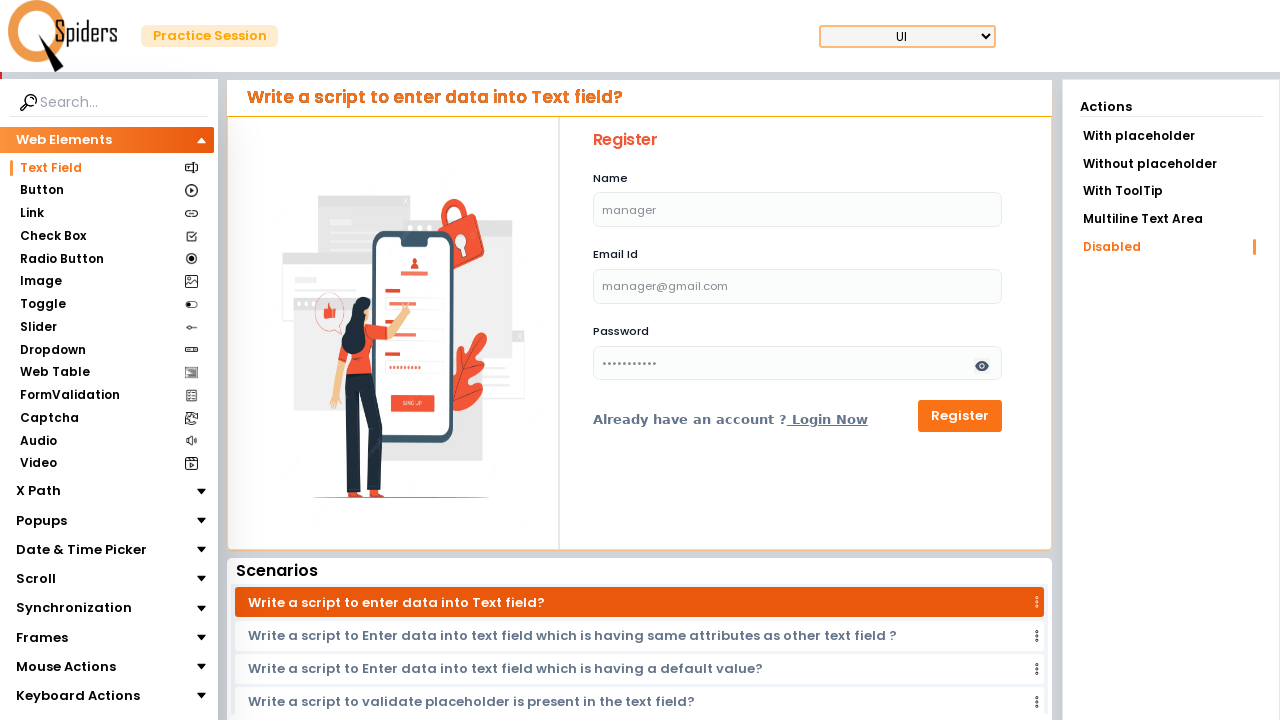

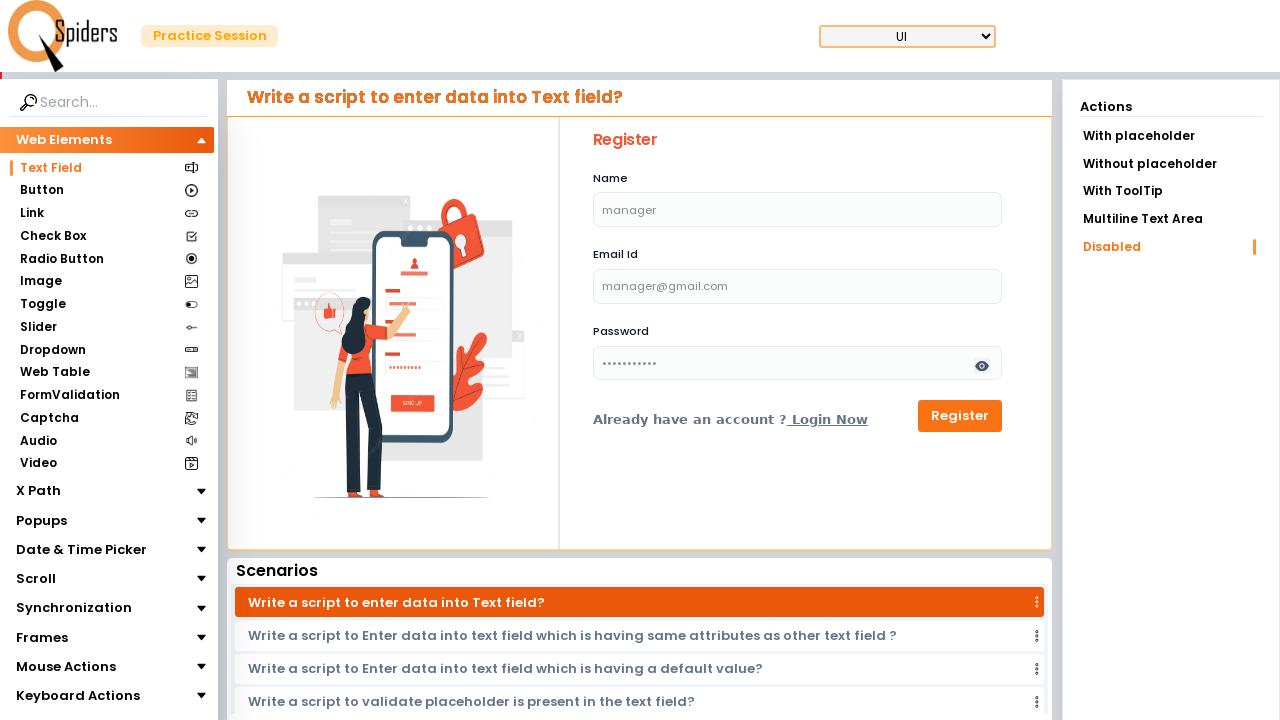